Tests iframe handling by switching between two frames on the page and verifying the text content inside each frame.

Starting URL: https://demoqa.com/frames

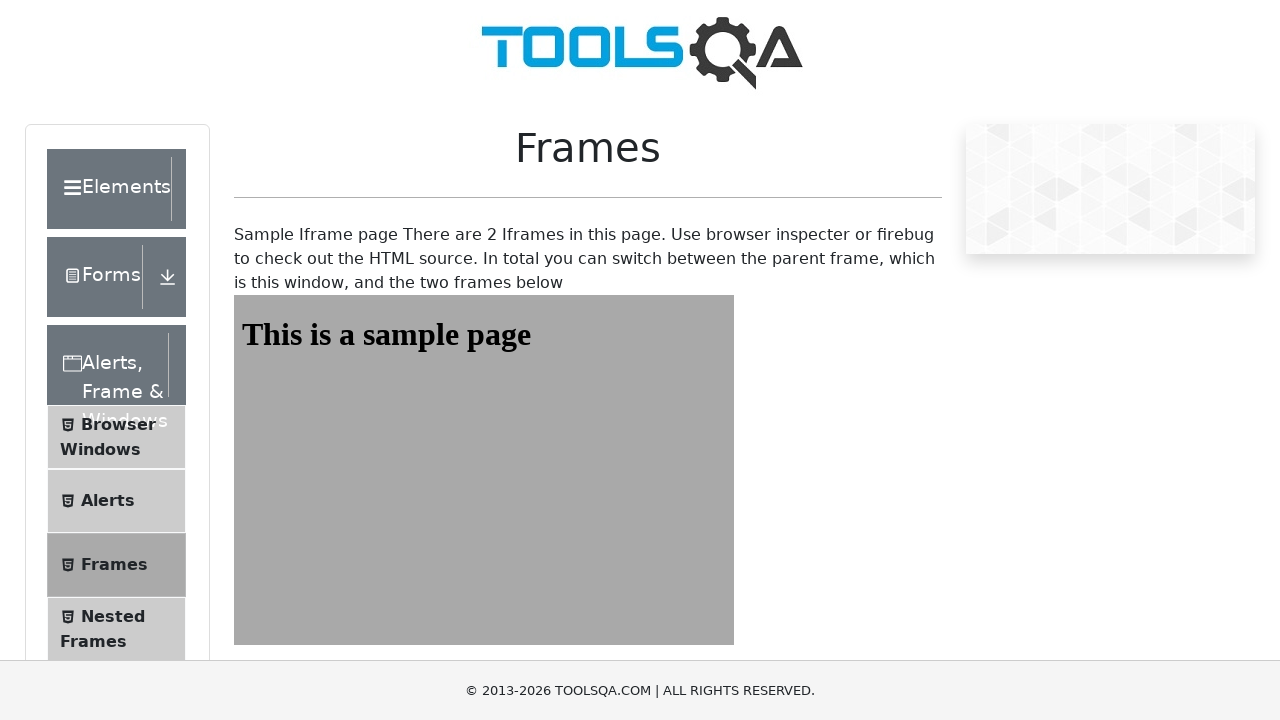

Navigated to frames test page
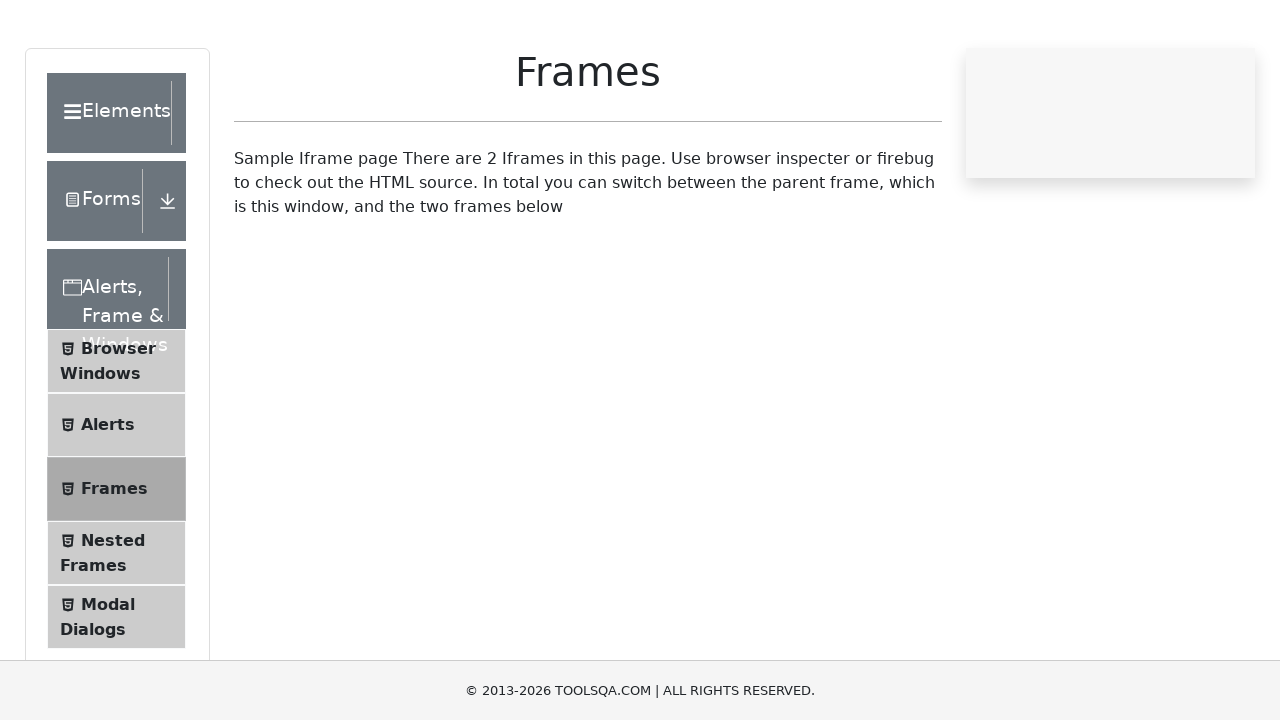

Located first iframe with id='frame1'
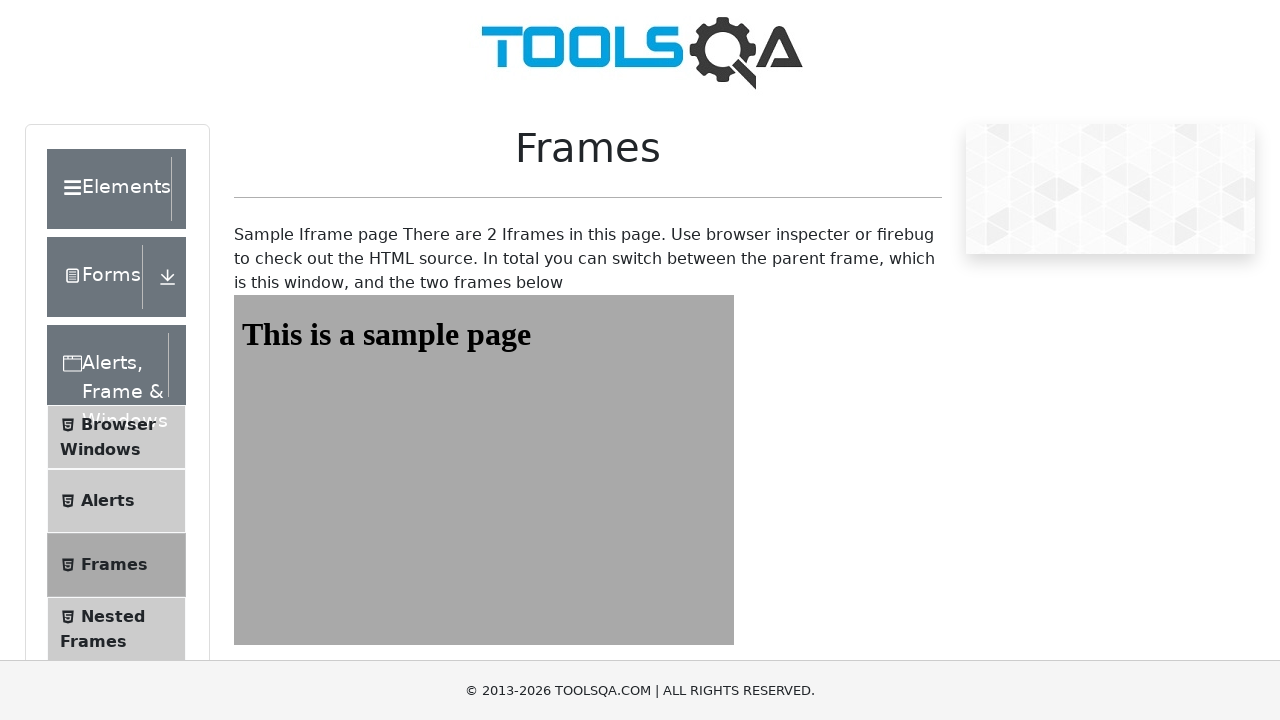

Retrieved text content from first frame heading
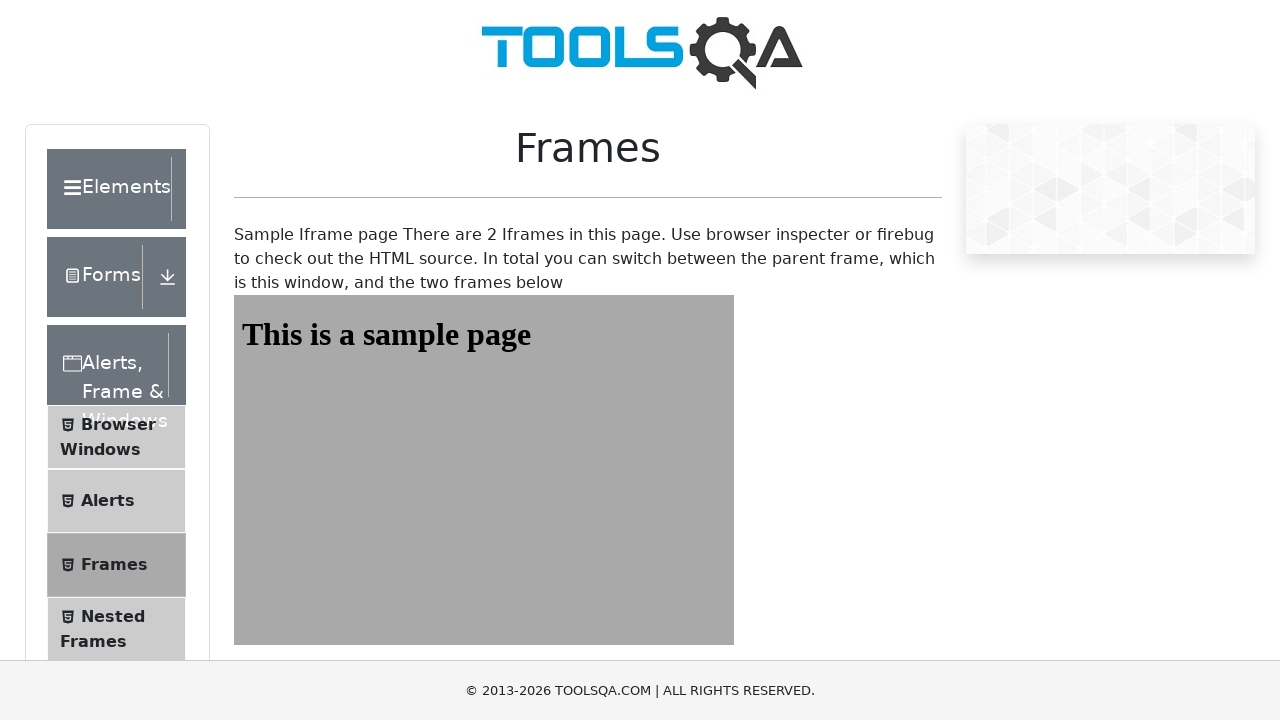

Verified first frame heading text matches expected value
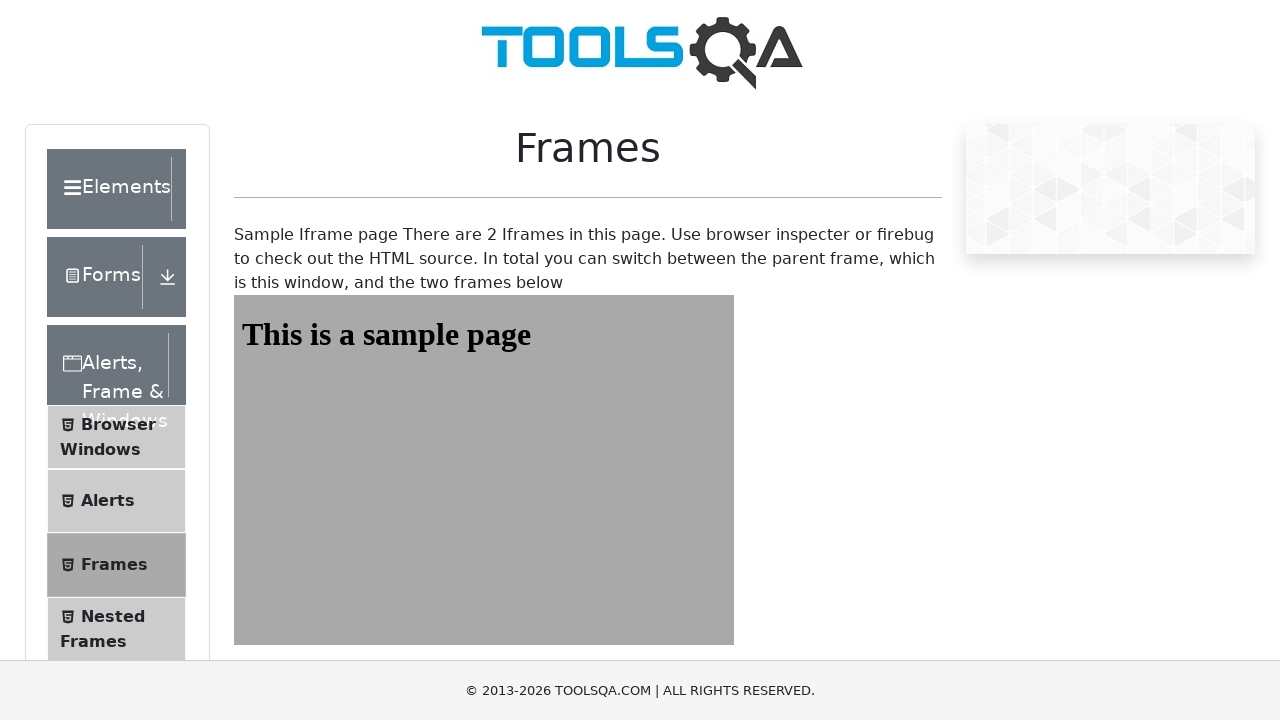

Located second iframe with id='frame2'
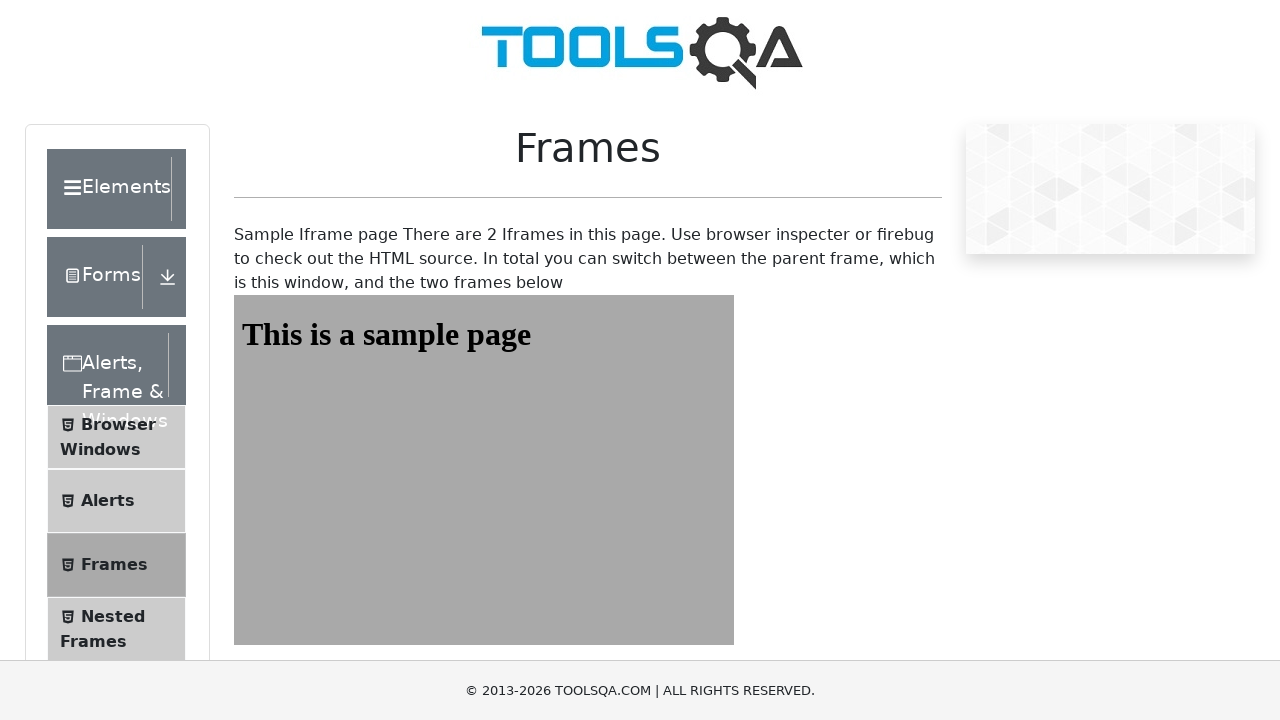

Retrieved text content from second frame heading
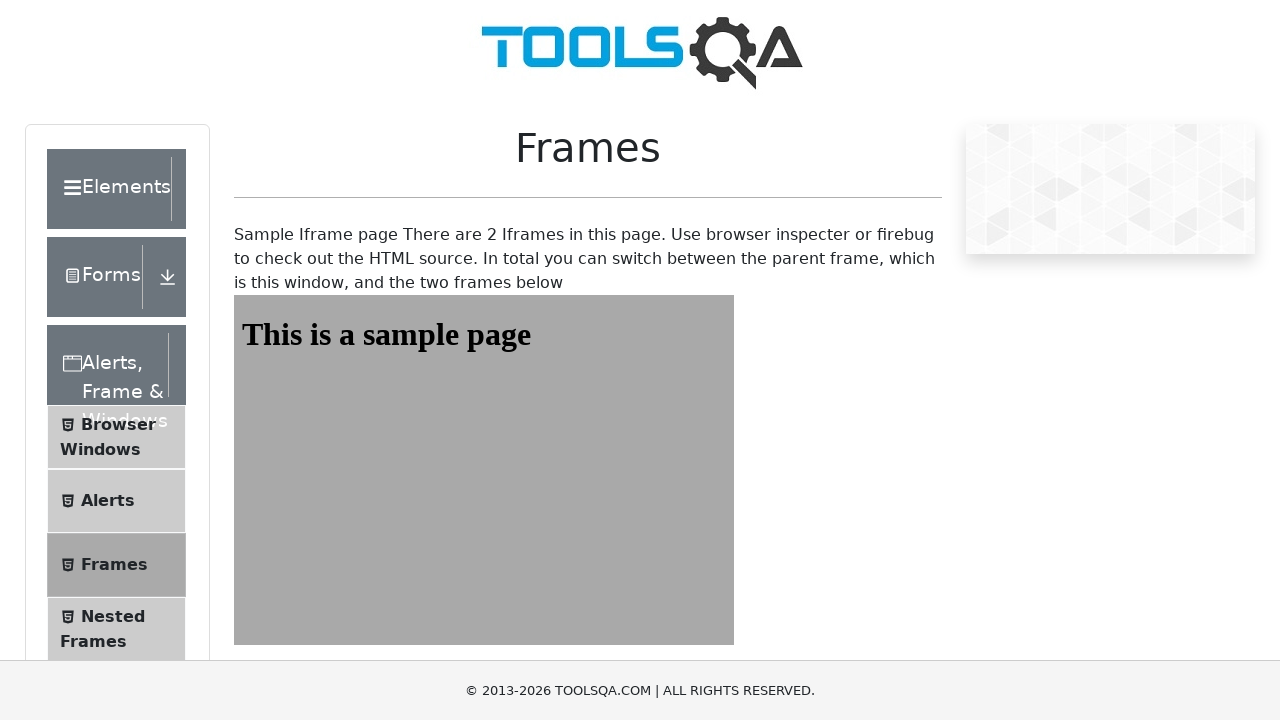

Verified second frame heading text matches expected value
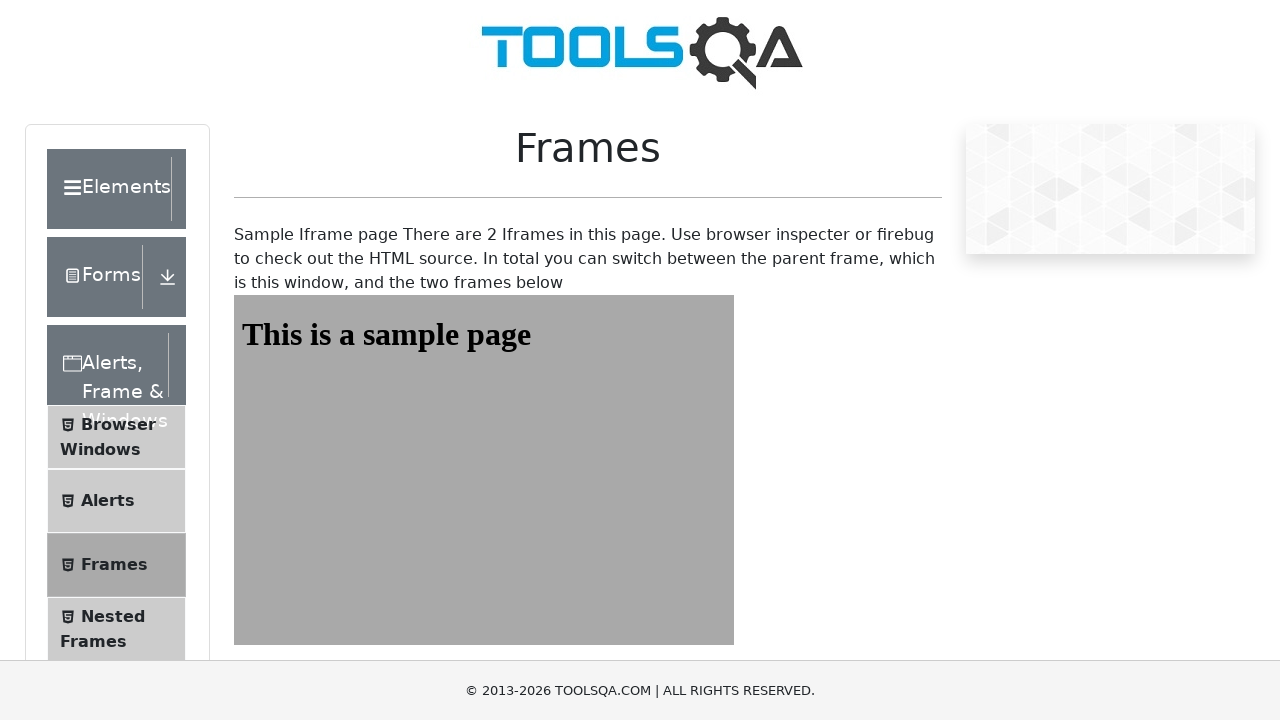

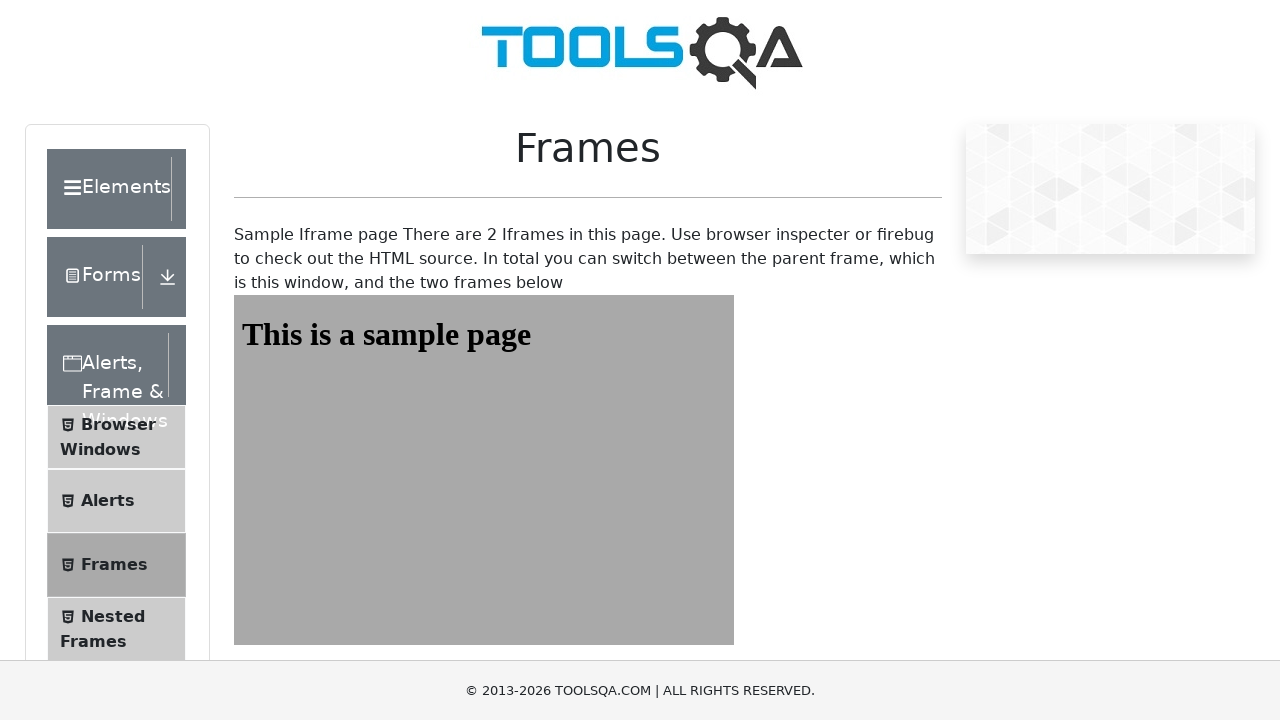